Tests the search functionality on python.org by entering "pytorch" as a search query and submitting the search form, then verifies search results are displayed.

Starting URL: https://www.python.org

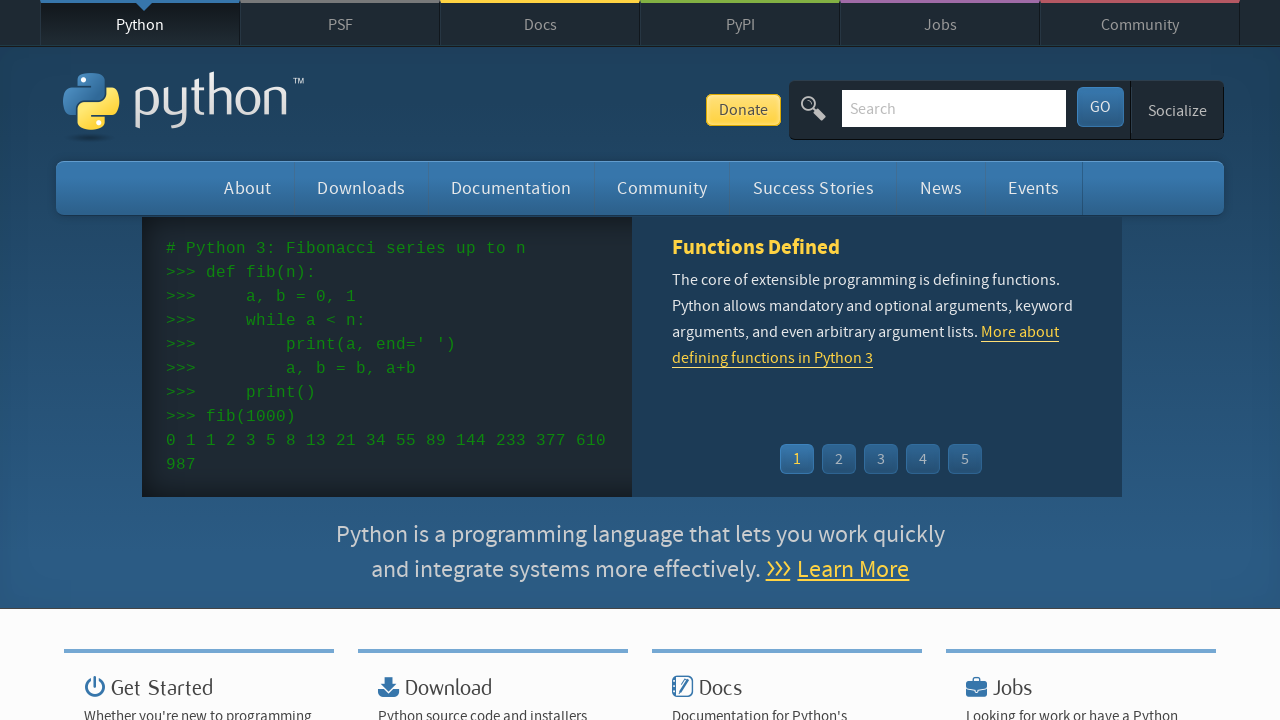

Filled search box with 'pytorch' on input[name='q']
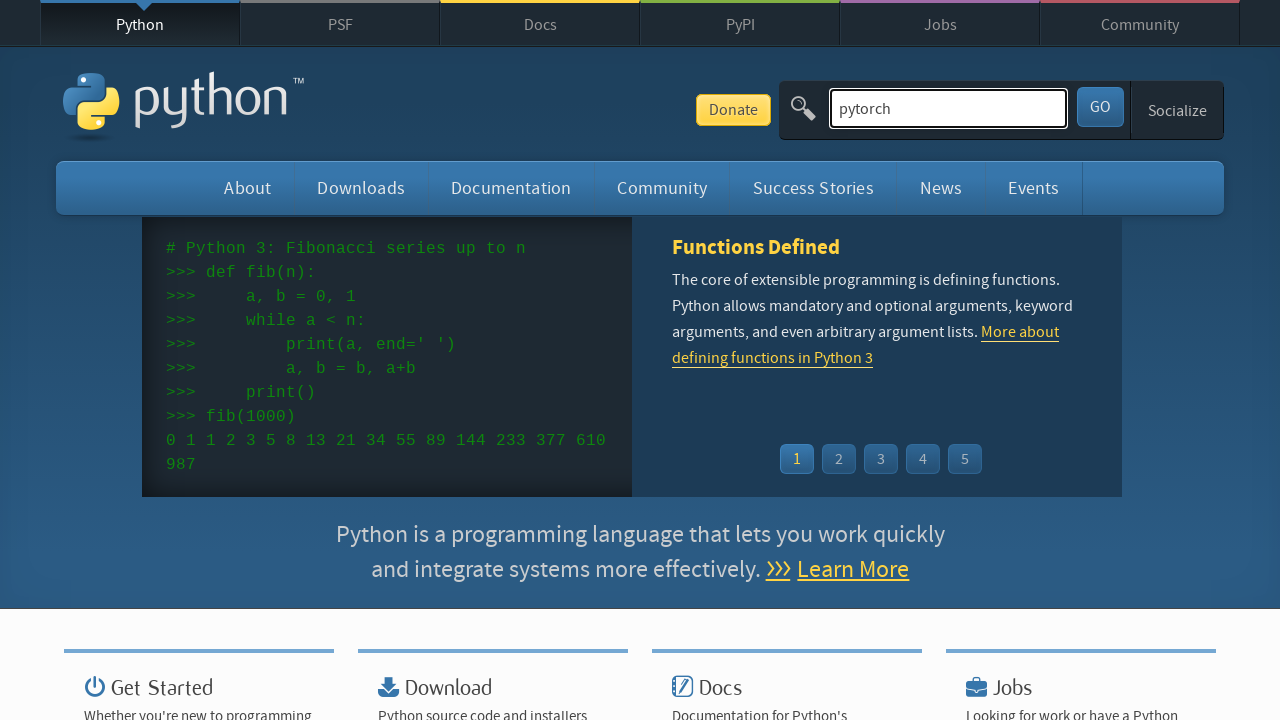

Pressed Enter to submit search form on input[name='q']
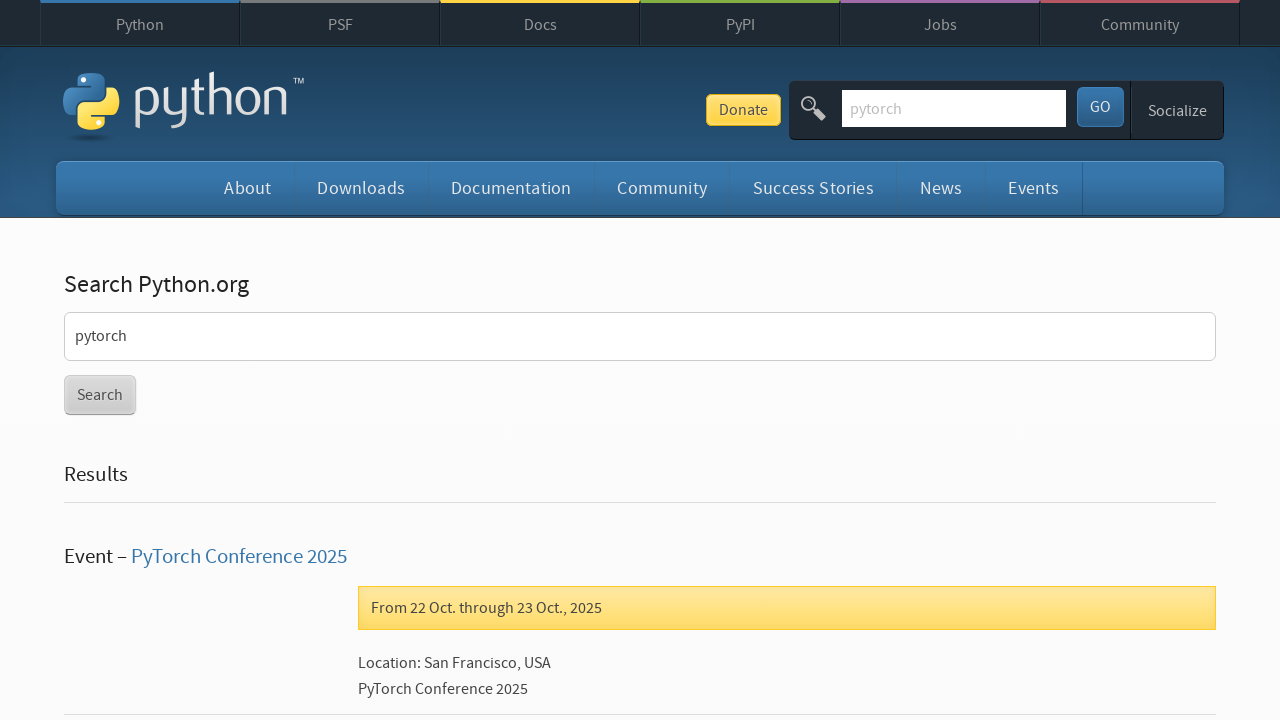

Search results loaded and displayed
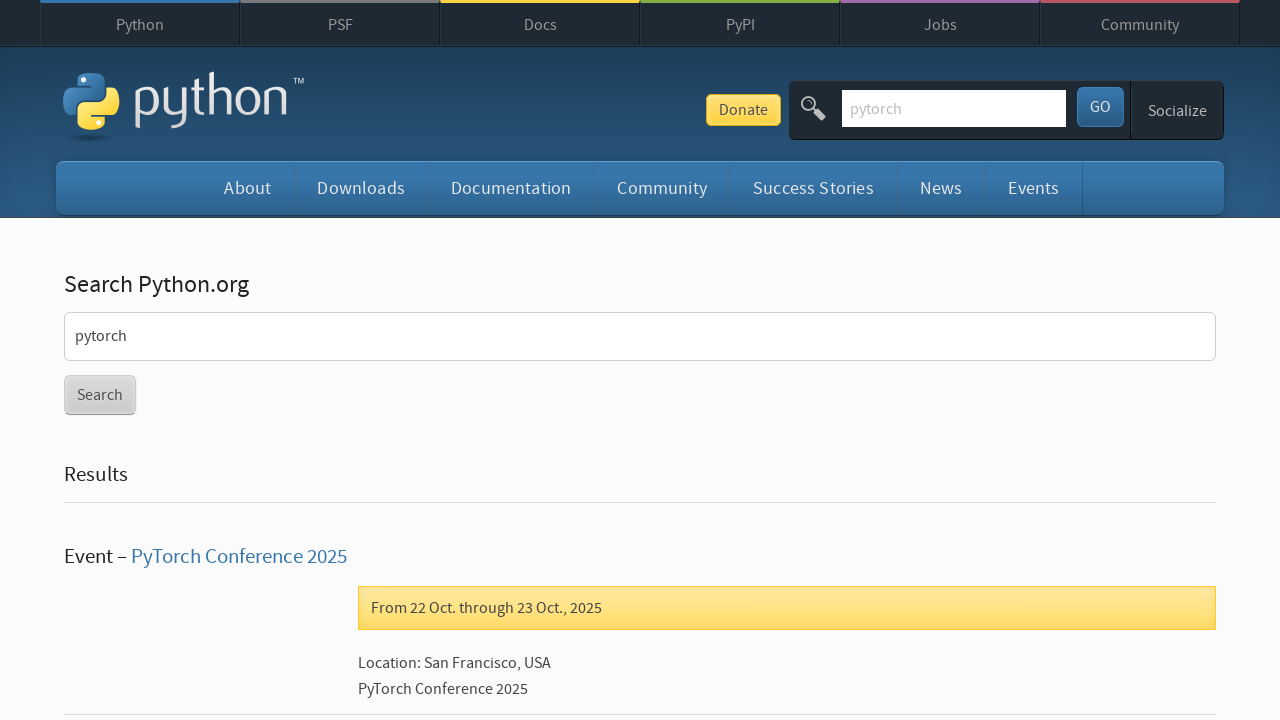

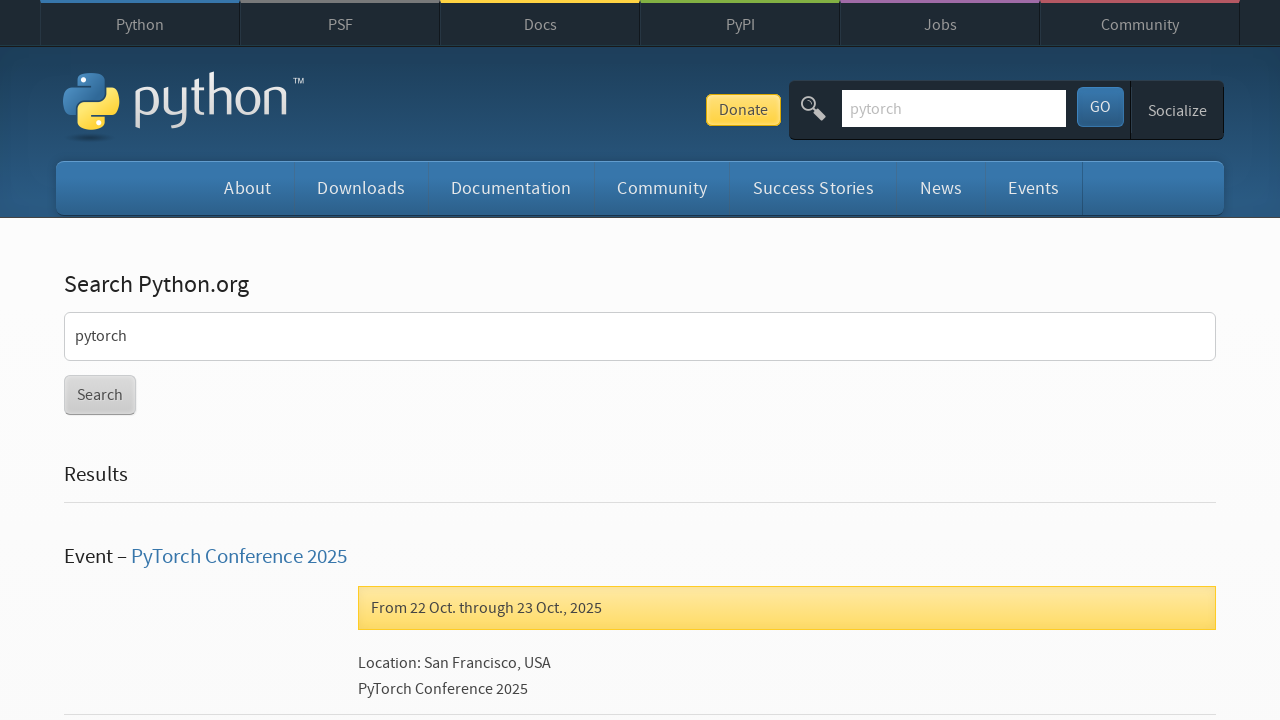